Tests radio button selection functionality by clicking on 'Yes' and 'Impressive' radio button options on the DemoQA radio button page

Starting URL: https://demoqa.com/radio-button

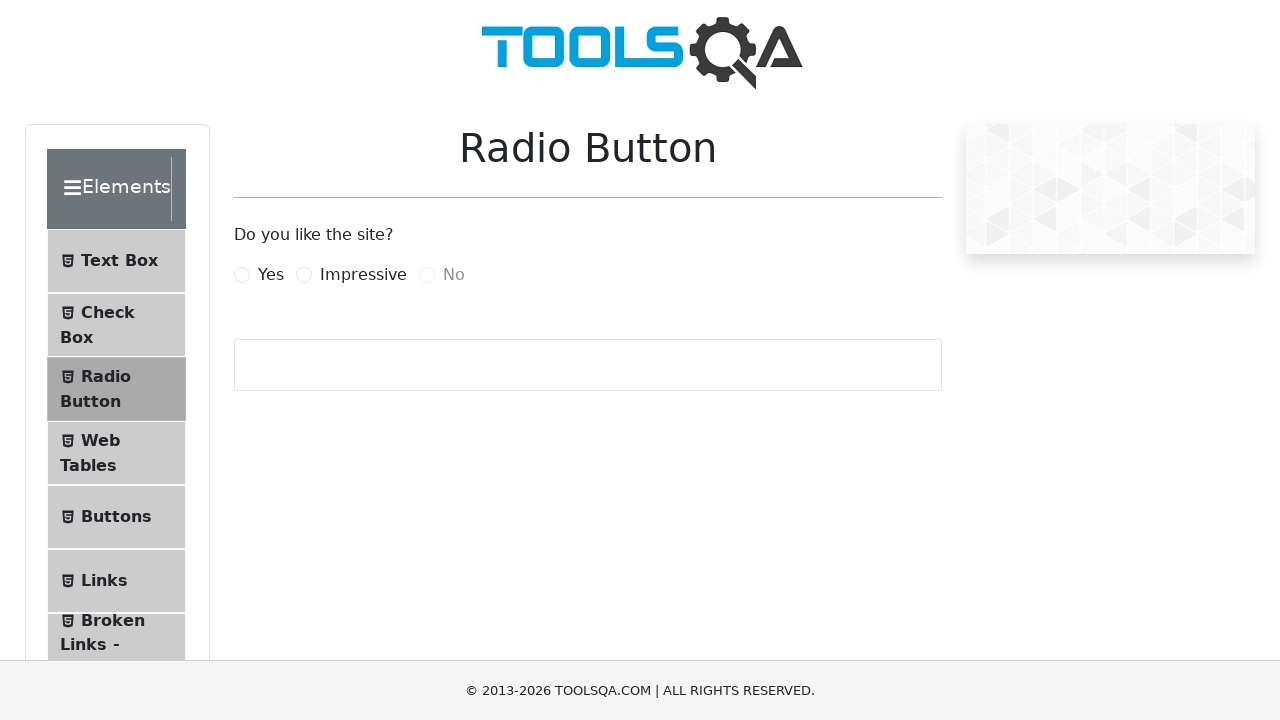

Clicked 'Yes' radio button option at (271, 275) on label[for='yesRadio']
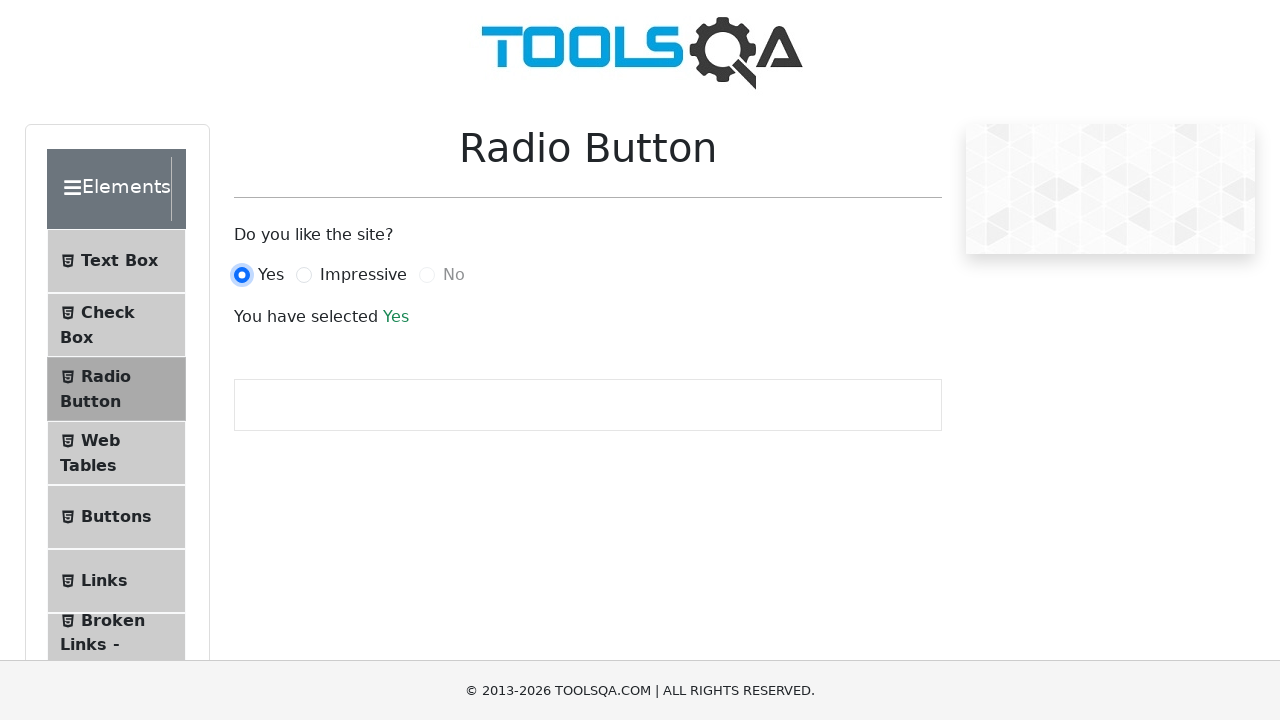

Clicked 'Impressive' radio button option at (363, 275) on label[for='impressiveRadio']
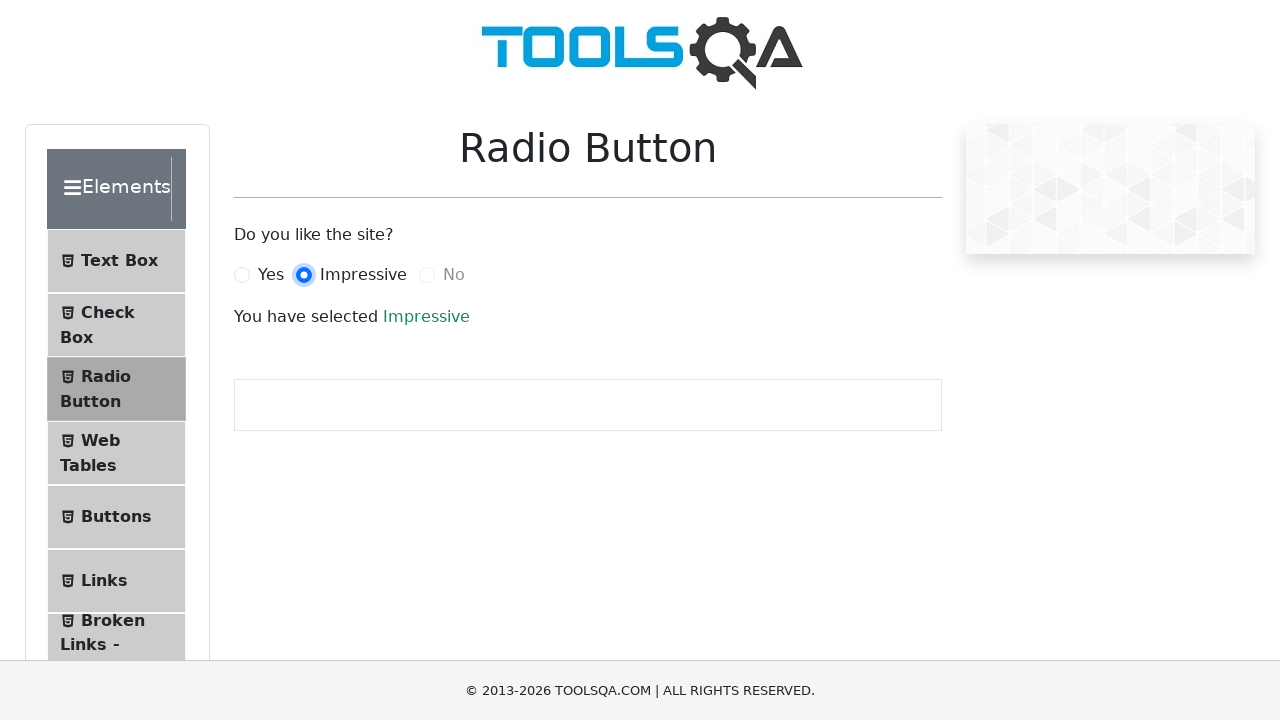

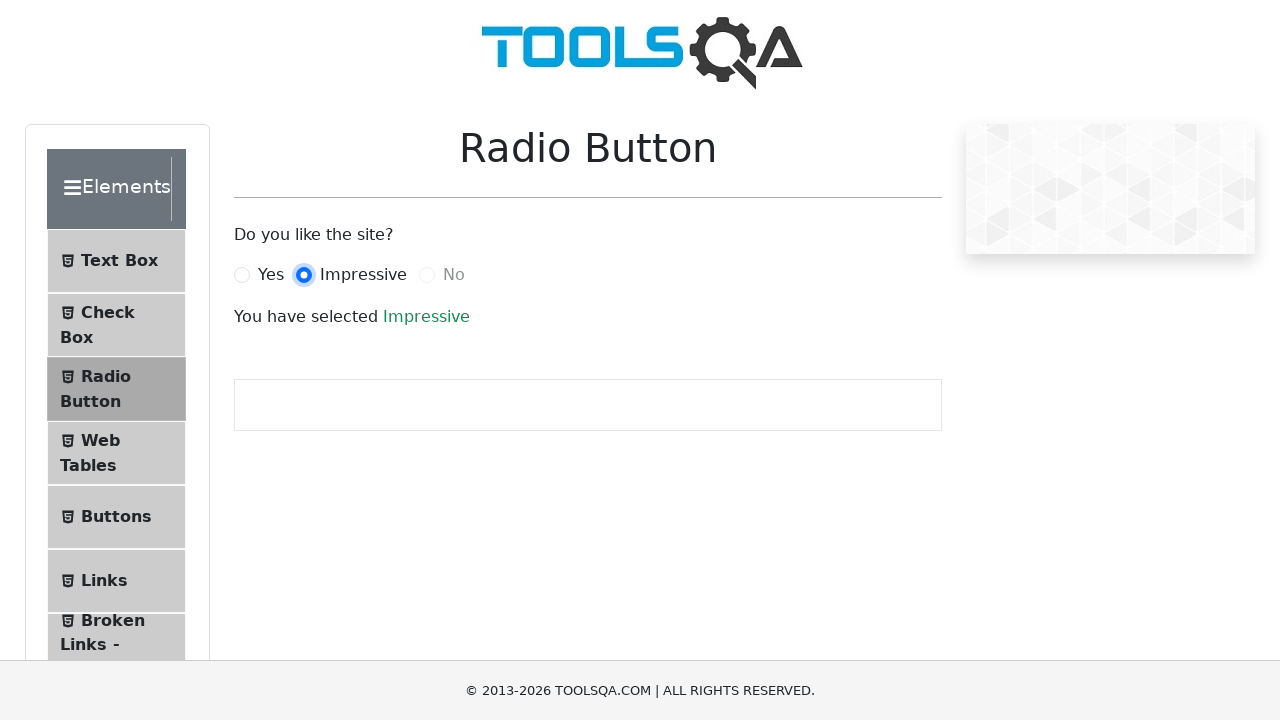